Fills out the student registration practice form with personal details including first name, last name, email, mobile number, subjects, and current address.

Starting URL: https://demoqa.com/automation-practice-form

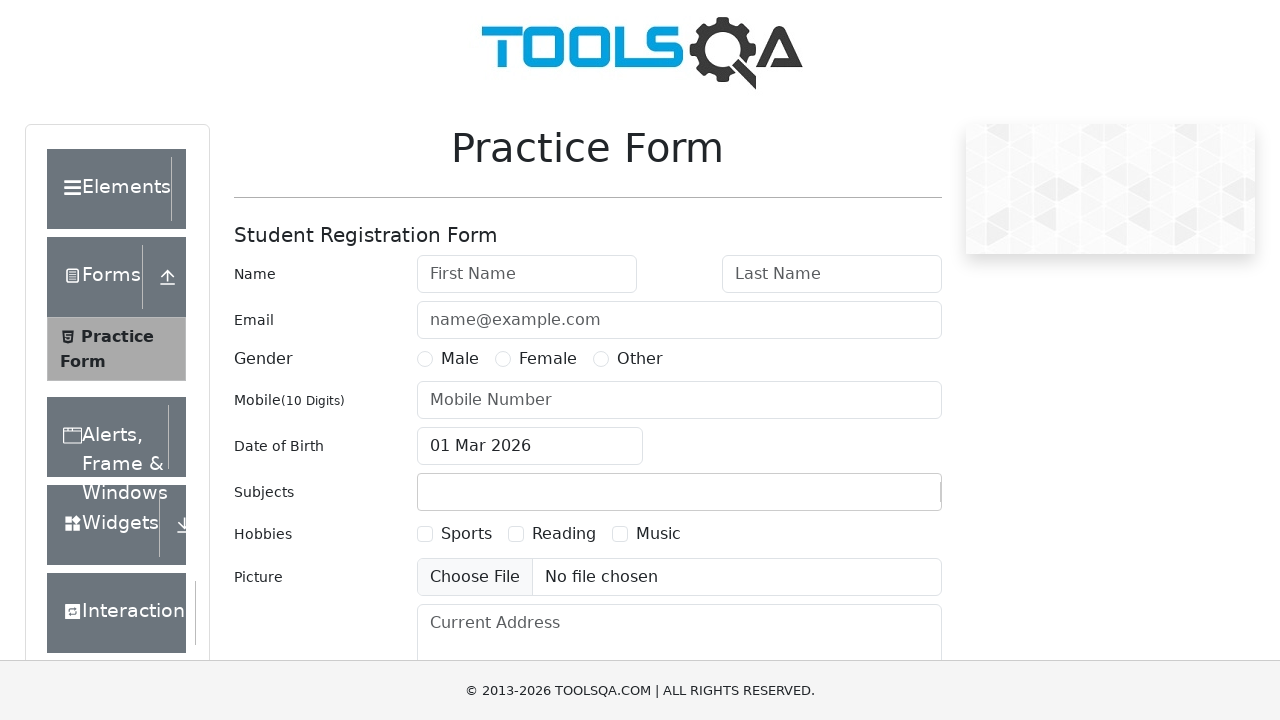

Filled first name field with 'Michael' on #firstName
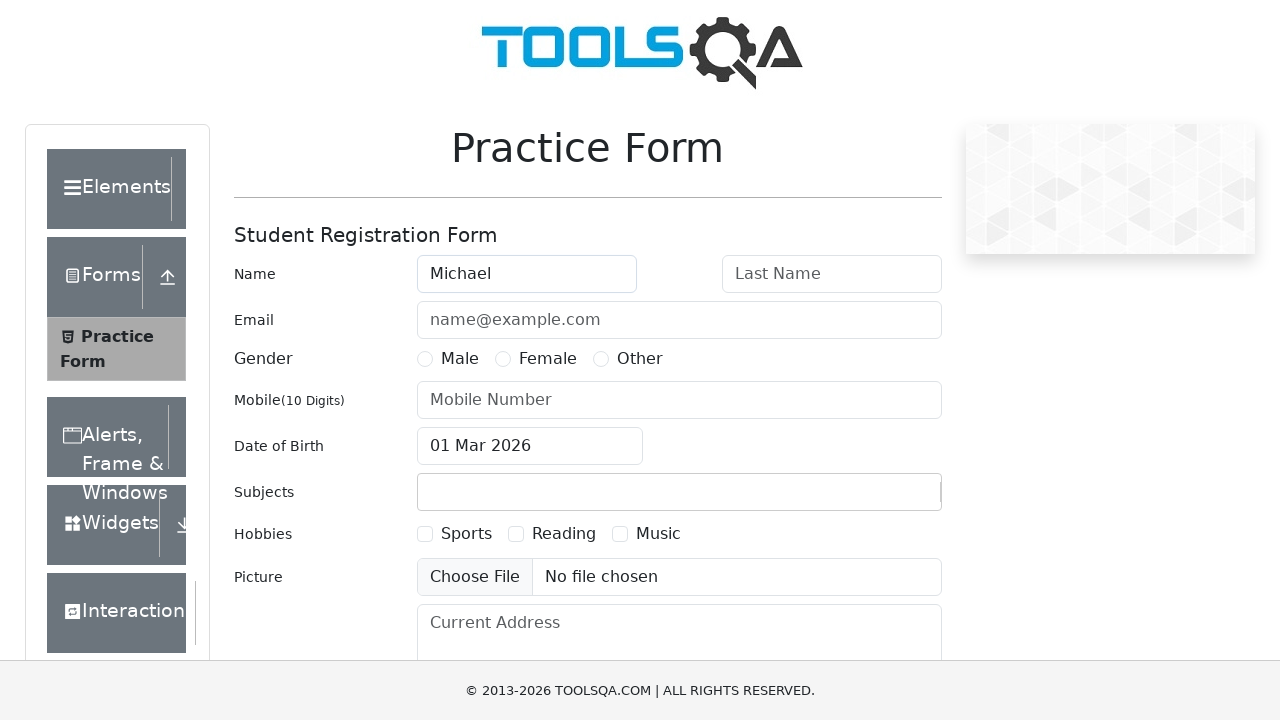

Filled last name field with 'Johnson' on #lastName
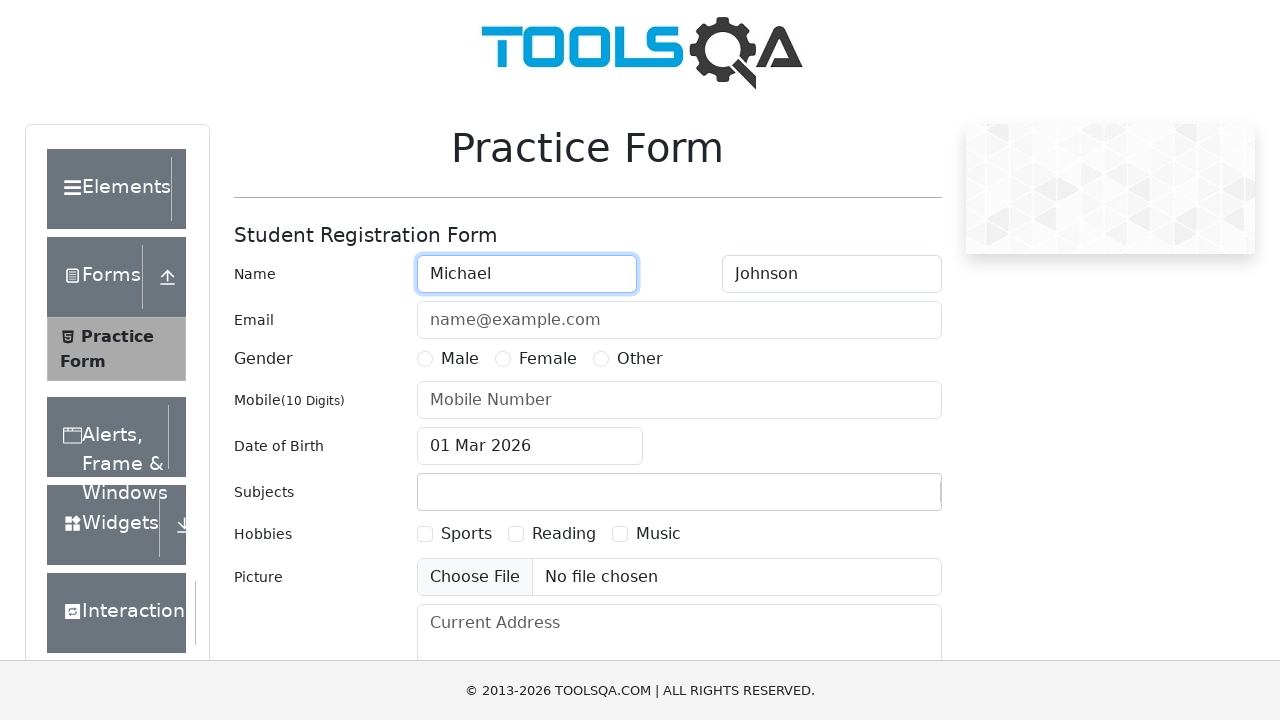

Filled email field with 'michael.johnson@example.com' on #userEmail
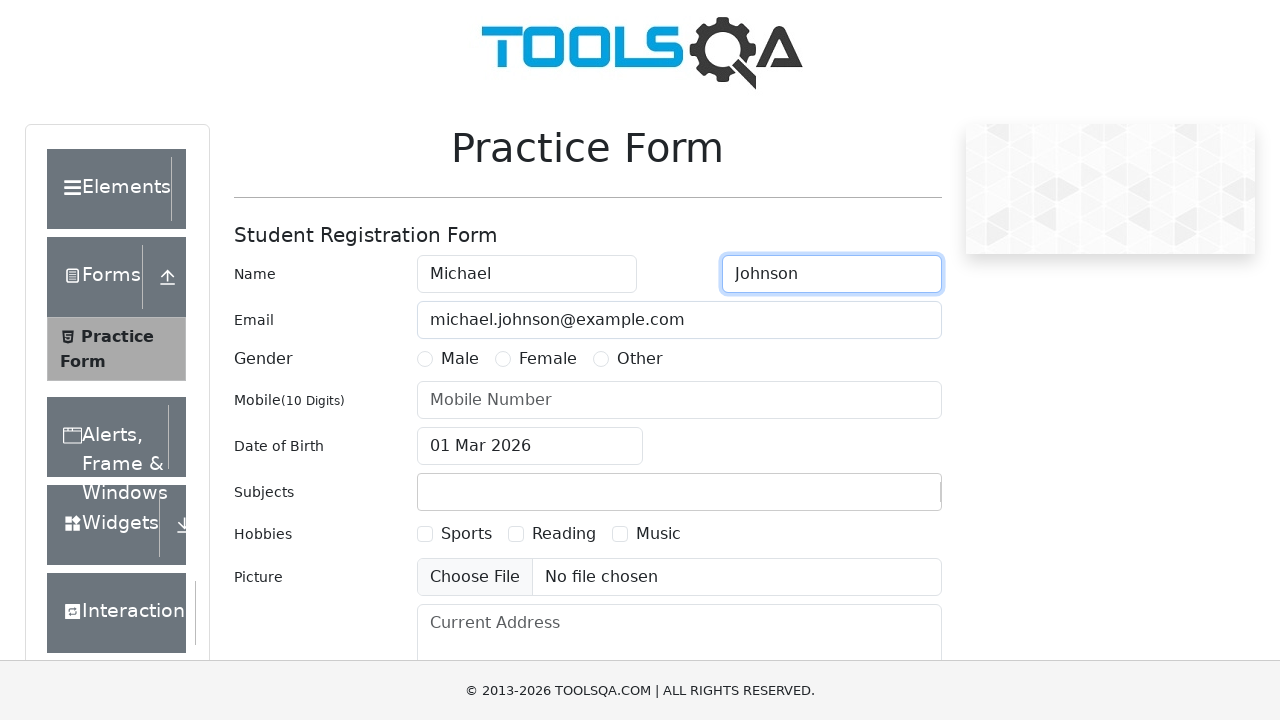

Filled mobile number field with '5551234567' on #userNumber
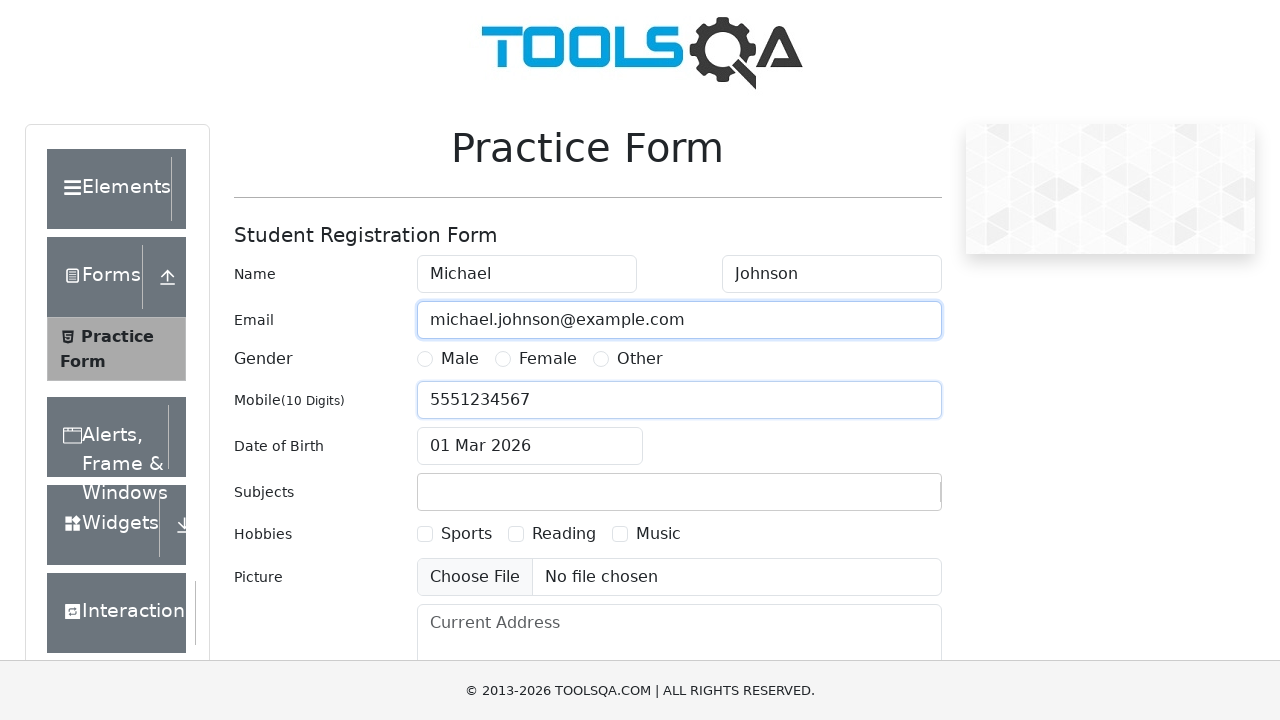

Filled subjects field with 'Computer Science' on #subjectsInput
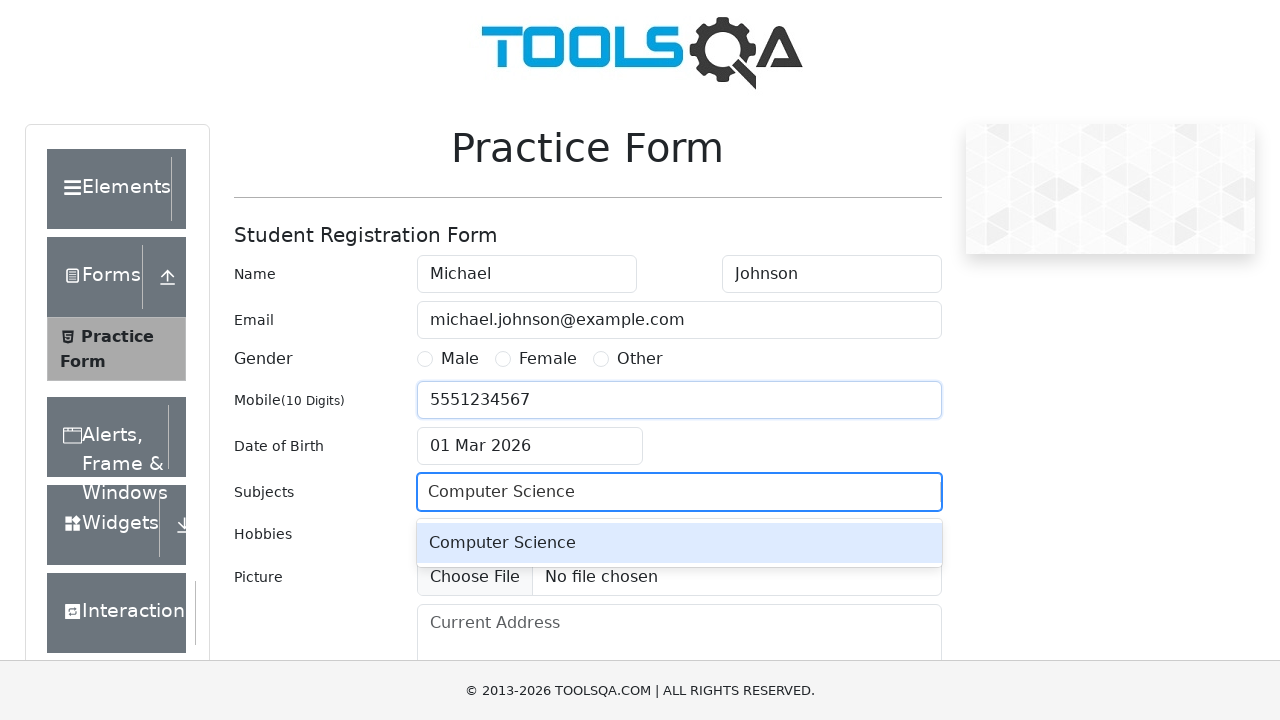

Filled current address field with '456 Oak Avenue, Austin, TX 78701' on #currentAddress
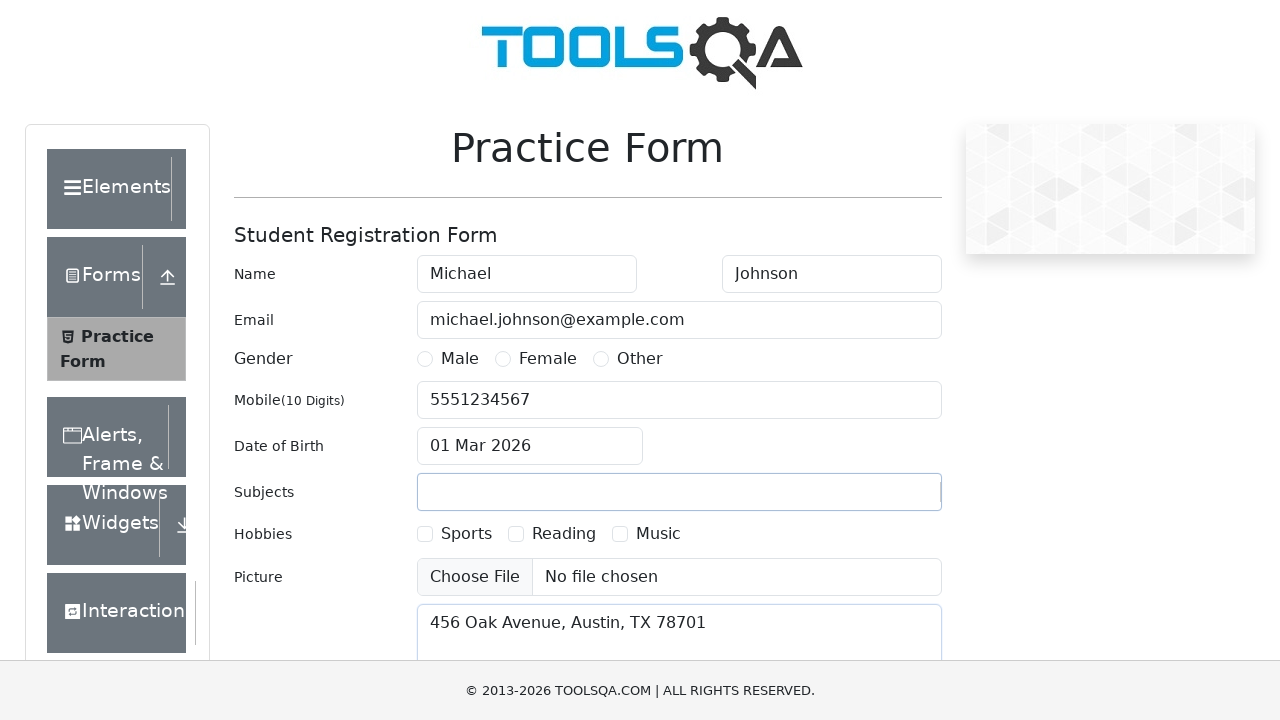

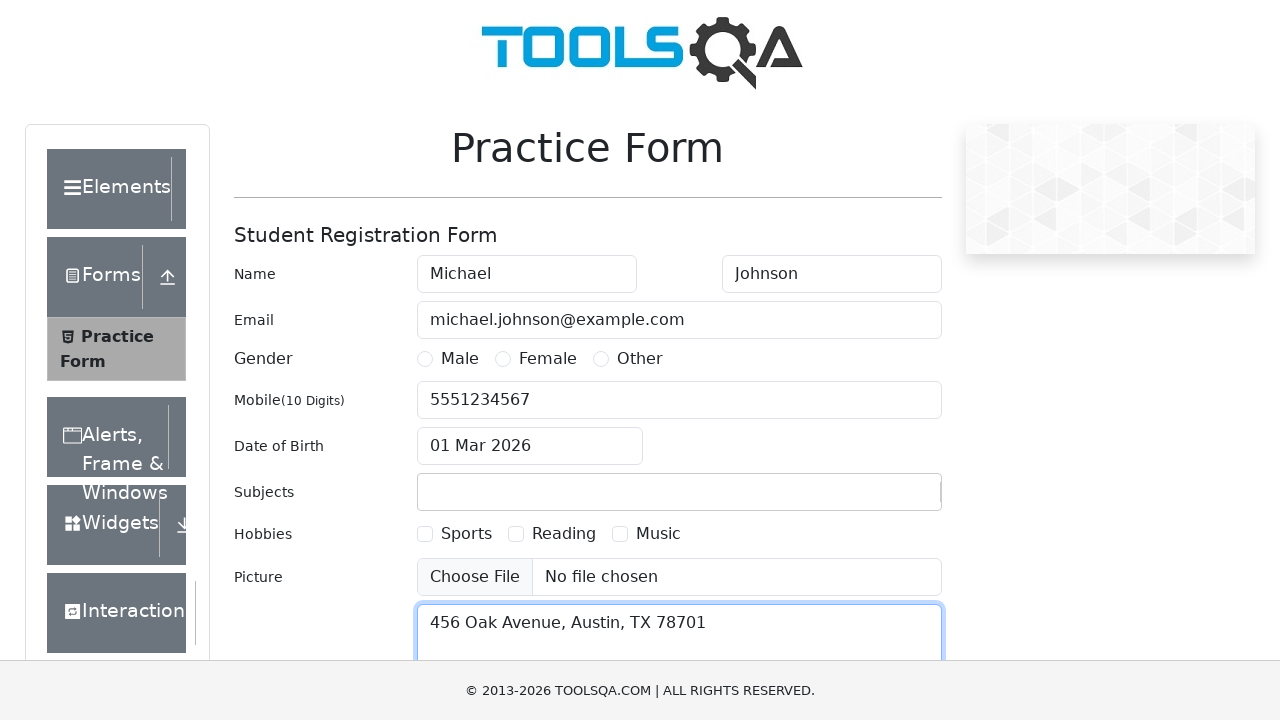